Tests that clicking toggle-all will mark all todos as complete

Starting URL: http://backbonejs.org/examples/todos/

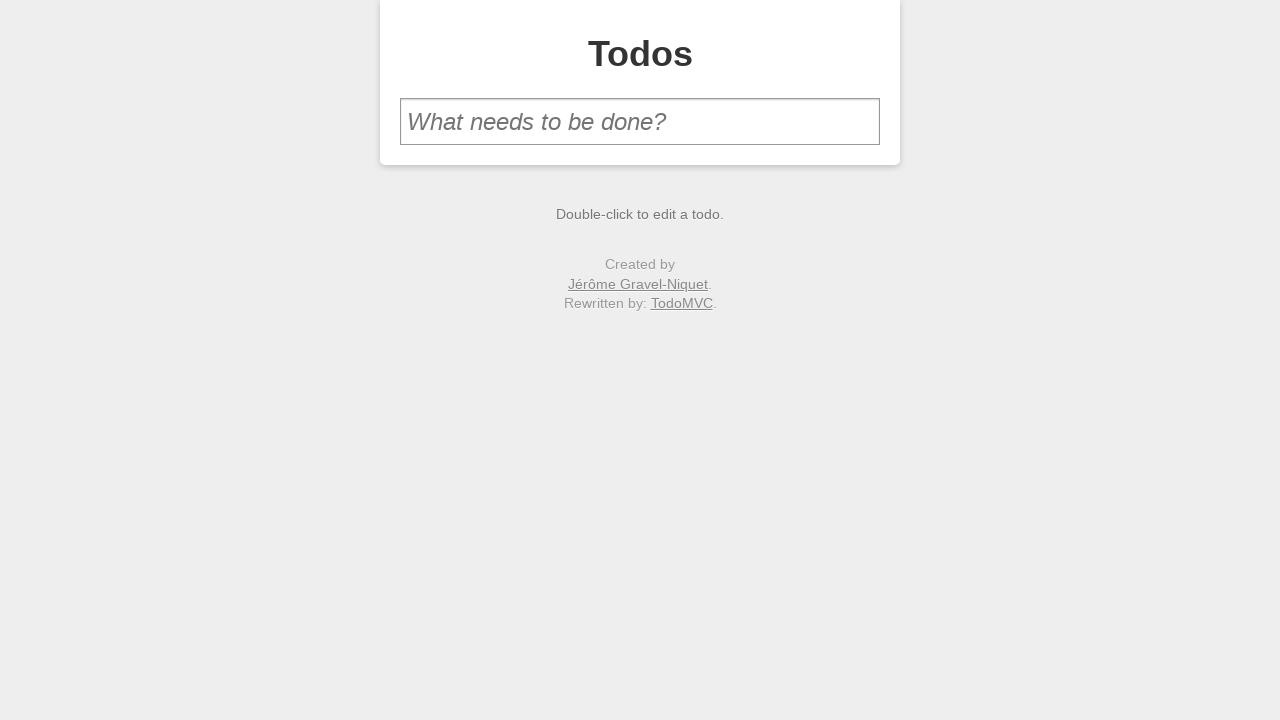

Filled new todo input with 'three' on #new-todo
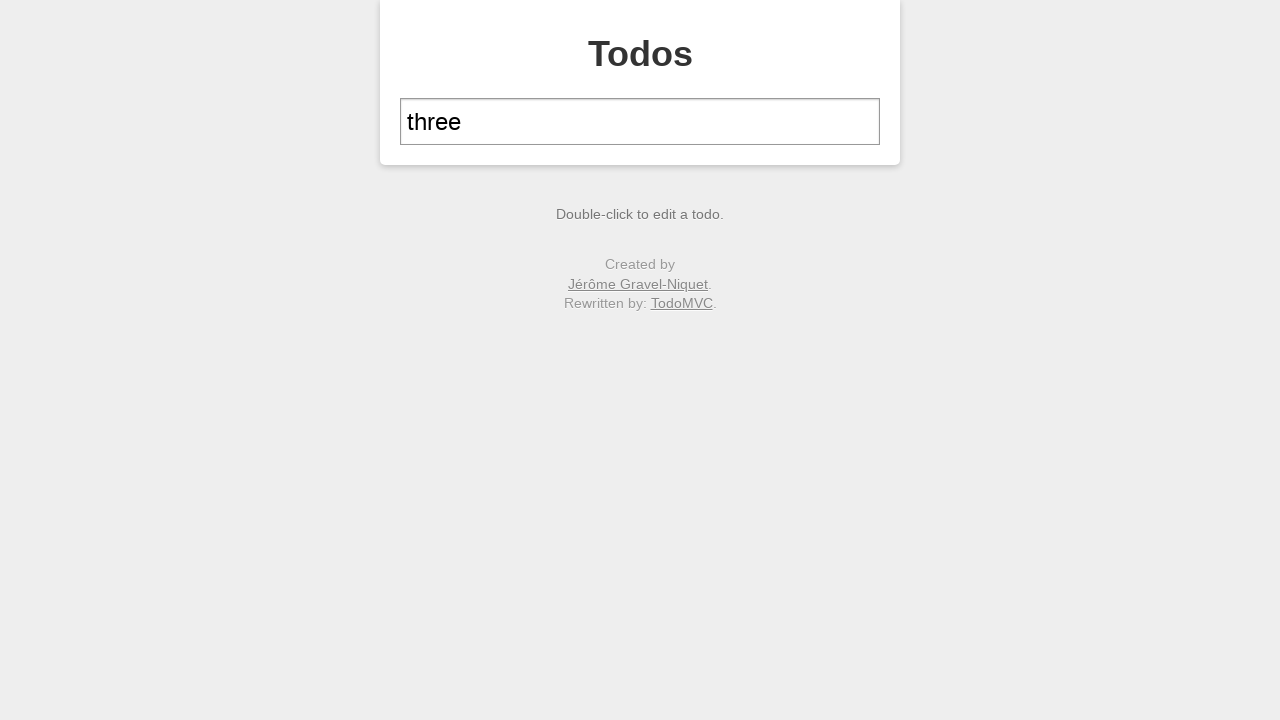

Pressed Enter to add first todo on #new-todo
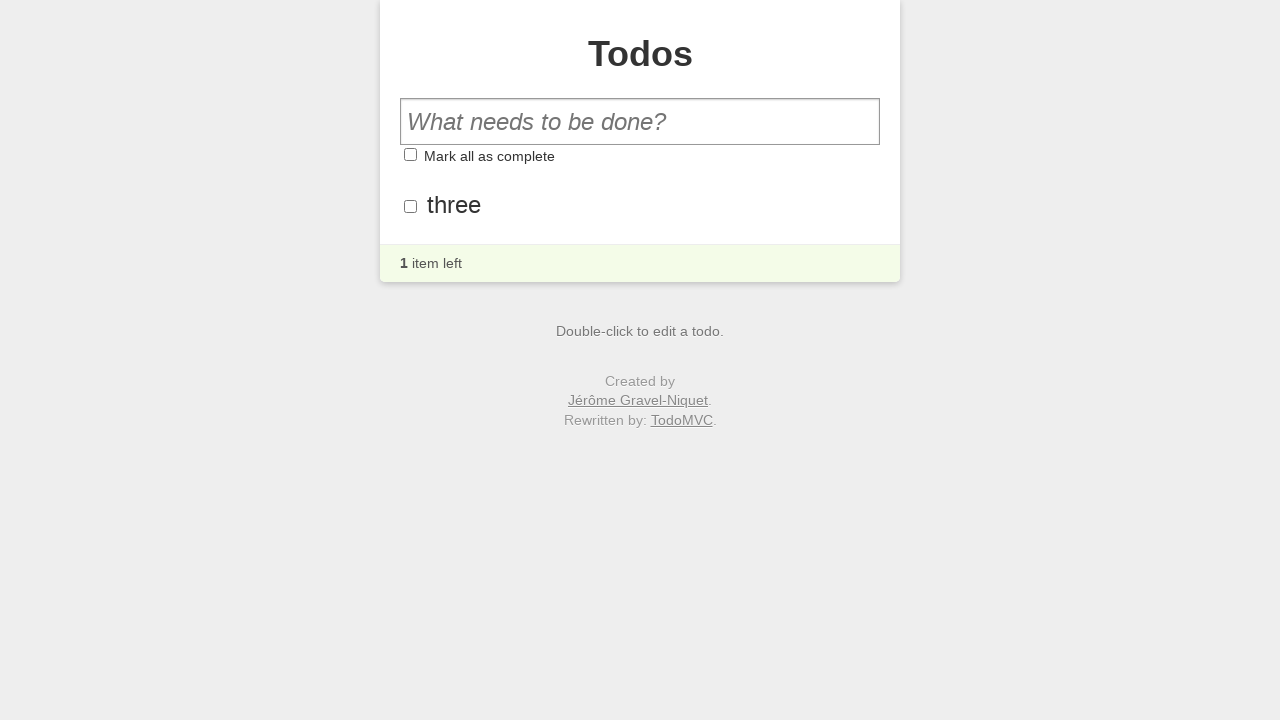

Filled new todo input with 'four' on #new-todo
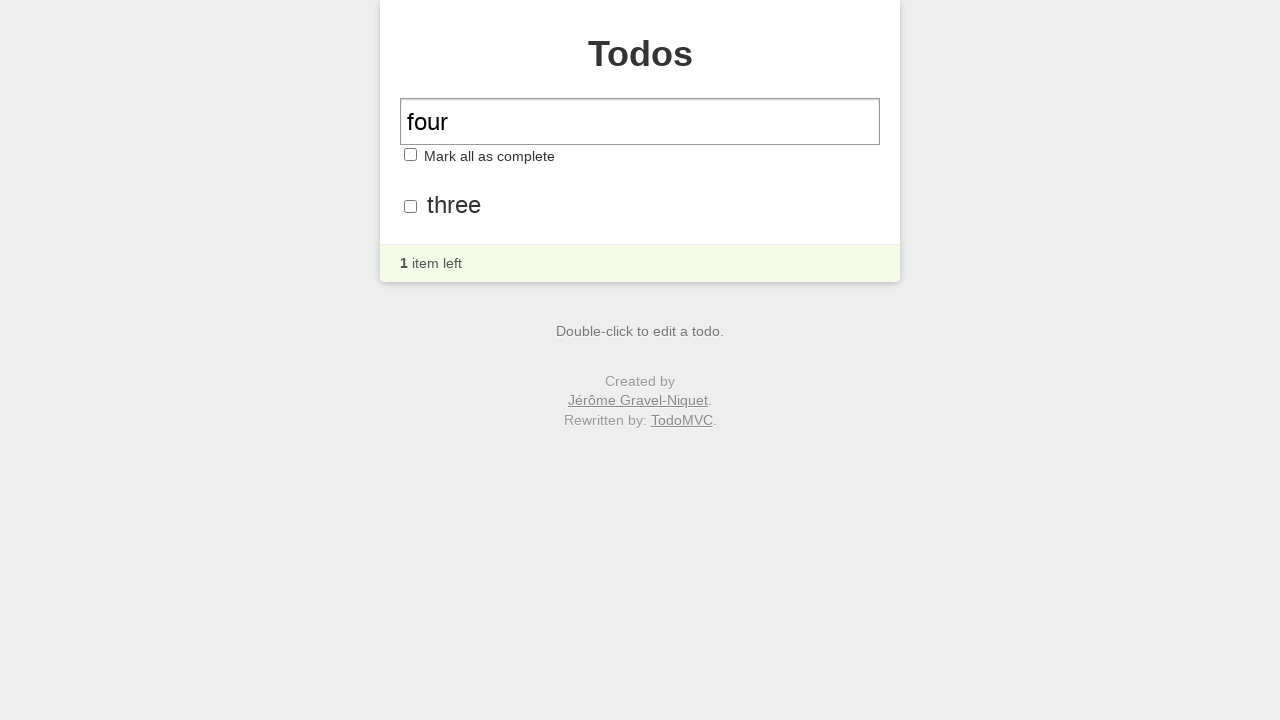

Pressed Enter to add second todo on #new-todo
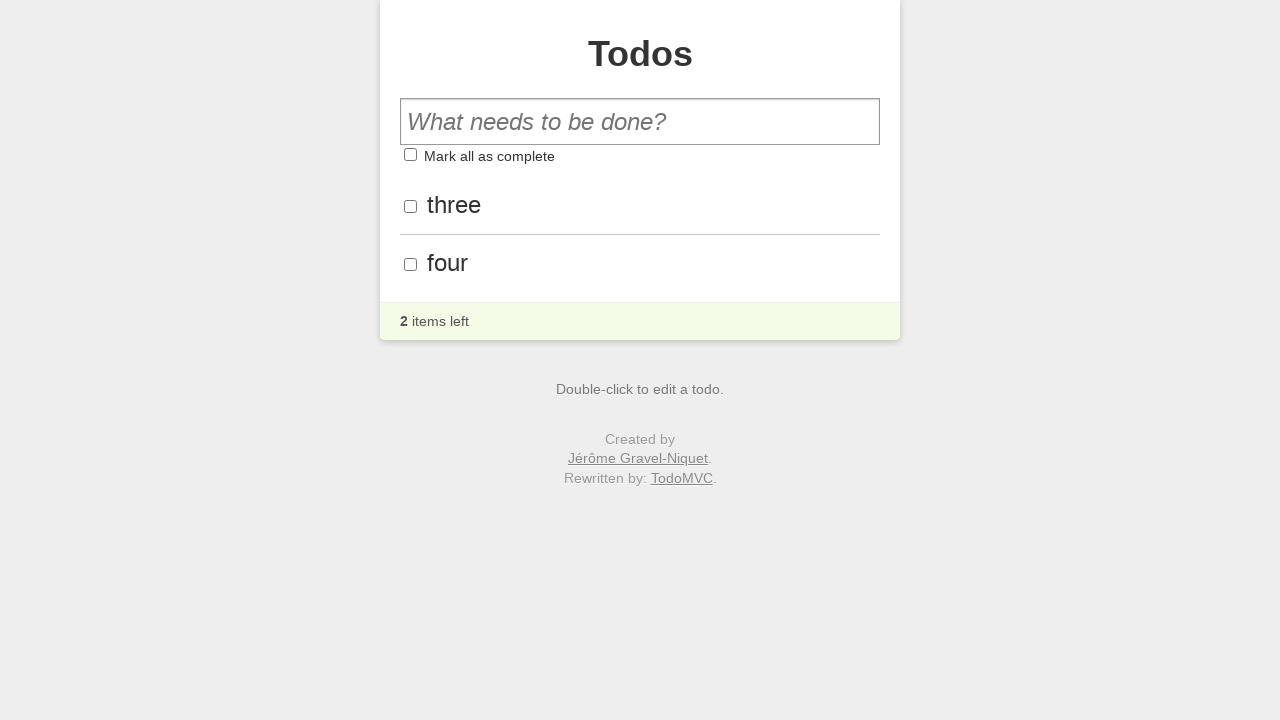

Waited for second todo item to appear
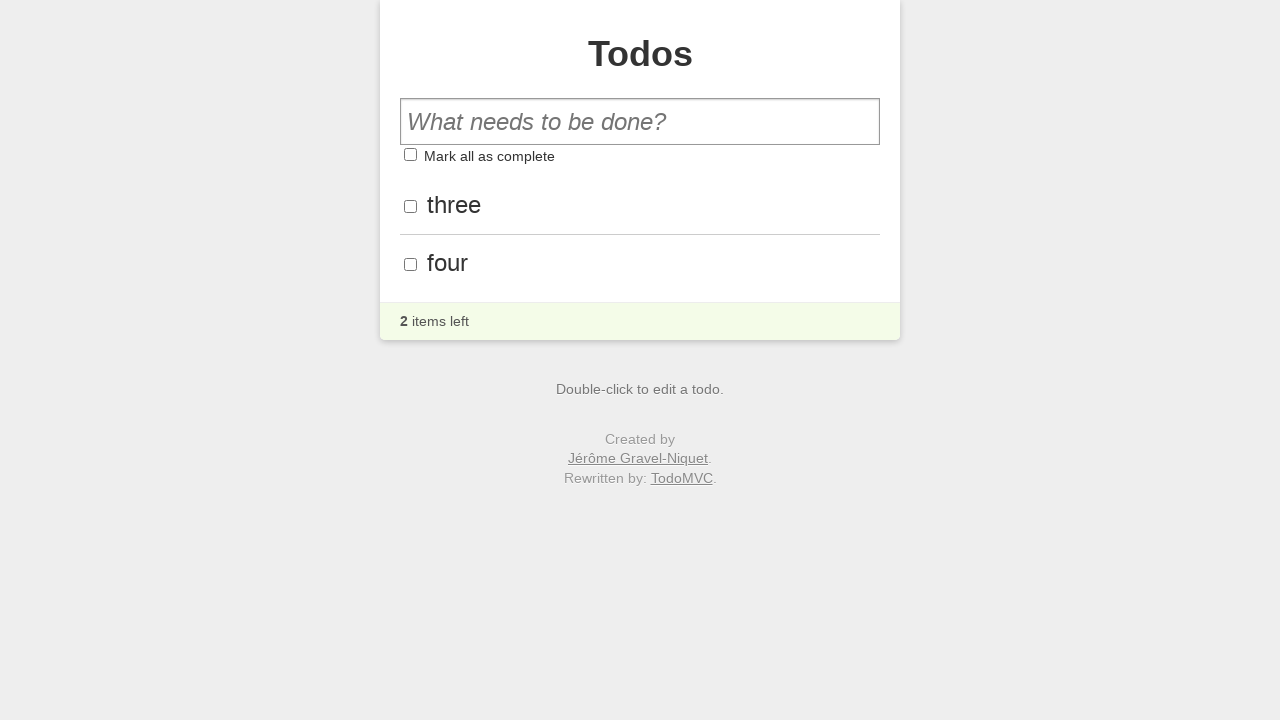

Clicked toggle-all checkbox to mark all todos as complete at (410, 155) on #toggle-all
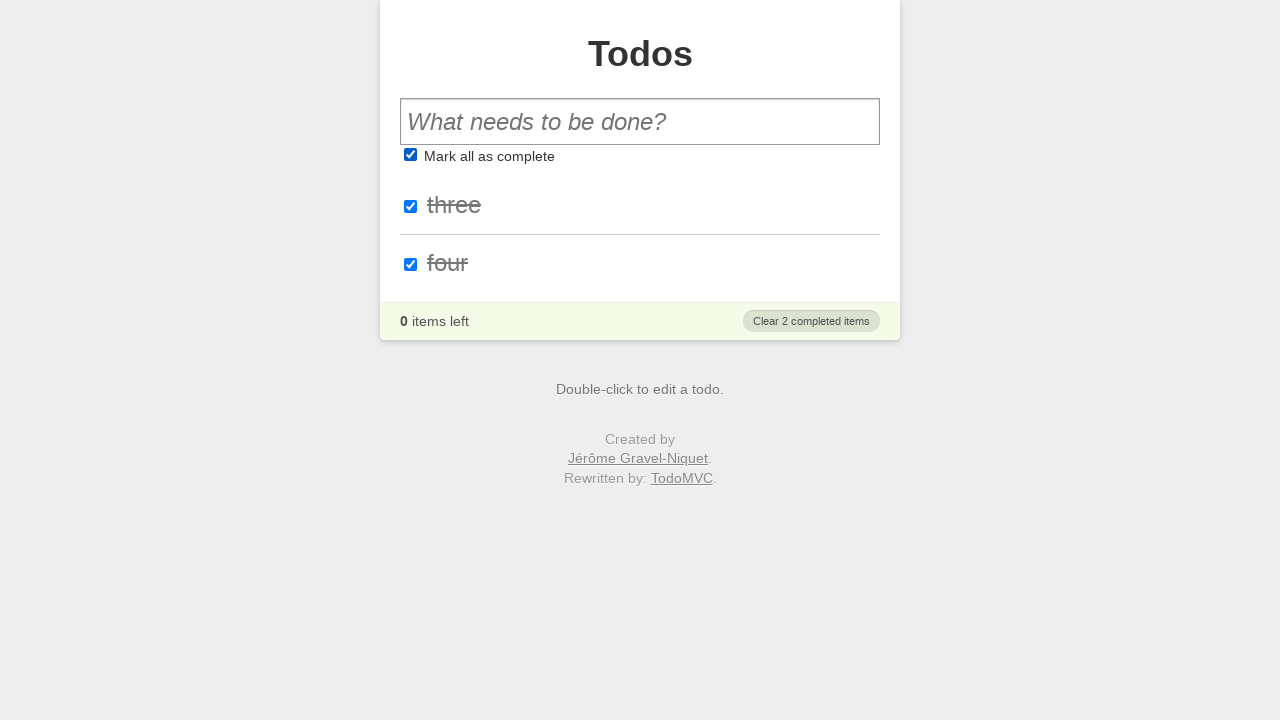

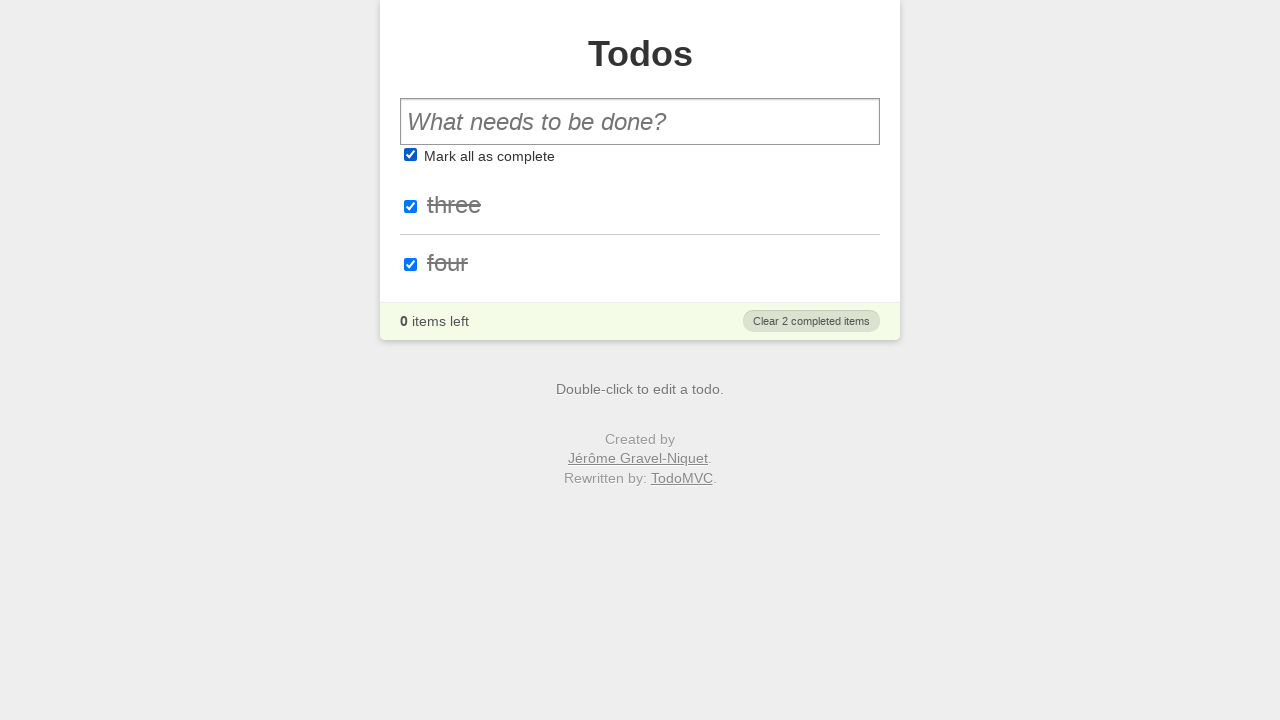